Tests alert handling functionality by triggering JavaScript alerts and confirm dialogs, accepting and dismissing them

Starting URL: https://rahulshettyacademy.com/AutomationPractice/

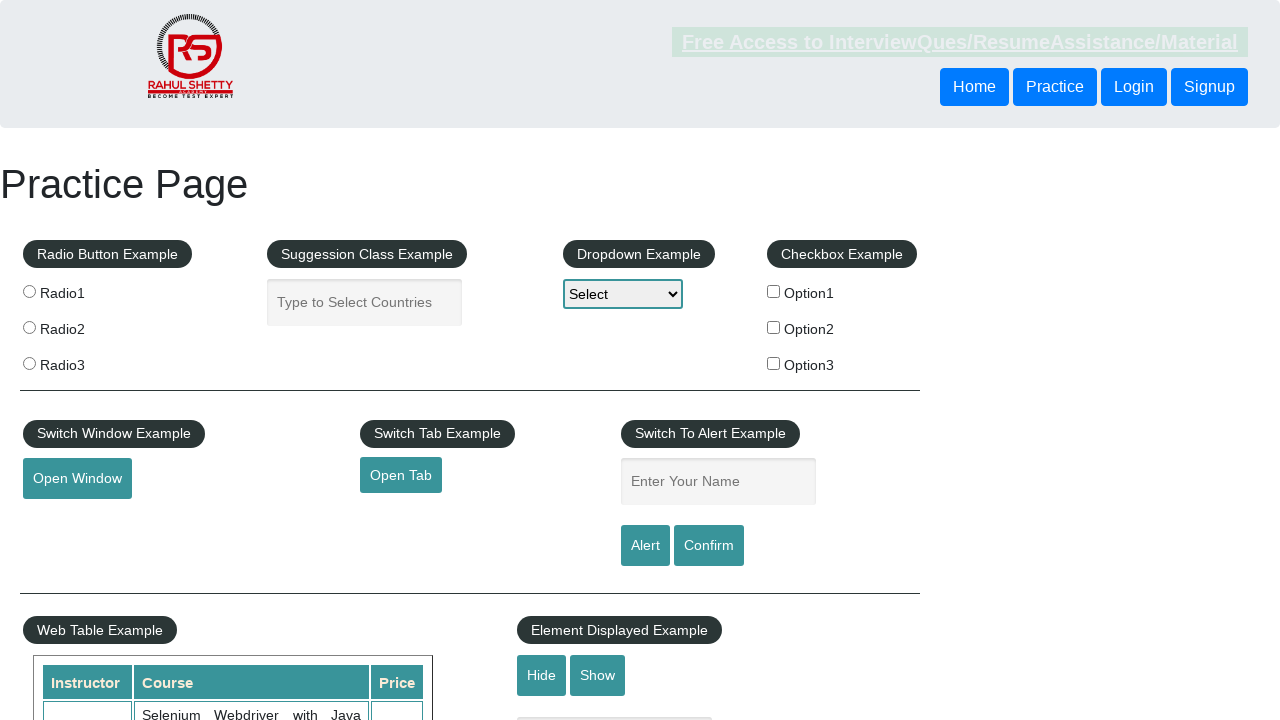

Filled name field with 'dfghjkl' on #name
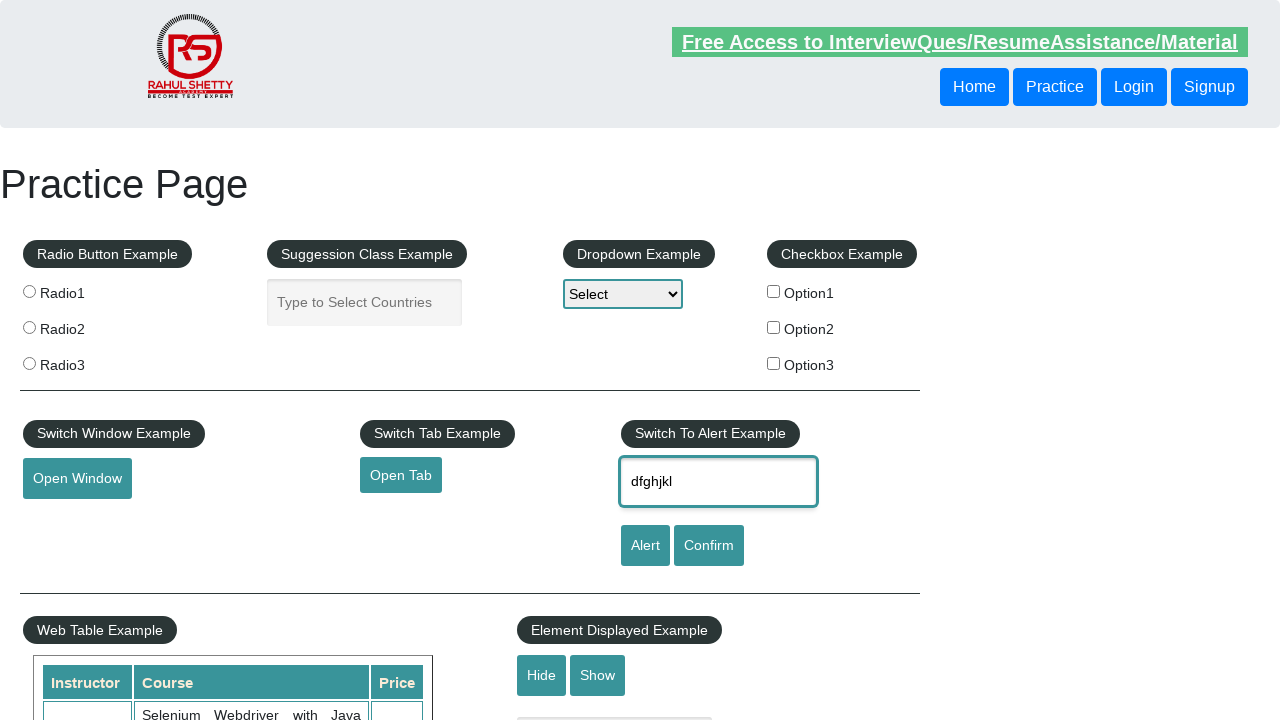

Clicked alert button to trigger JavaScript alert at (645, 546) on [id='alertbtn']
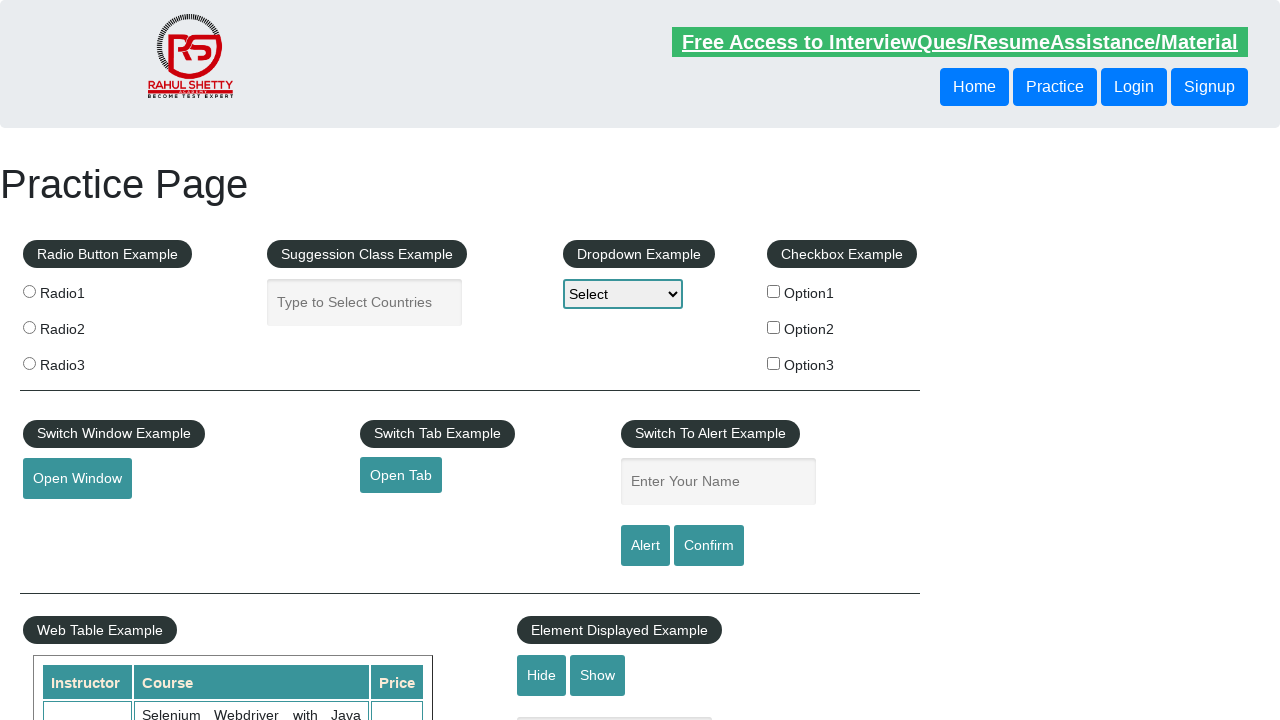

Set up dialog handler to accept alerts
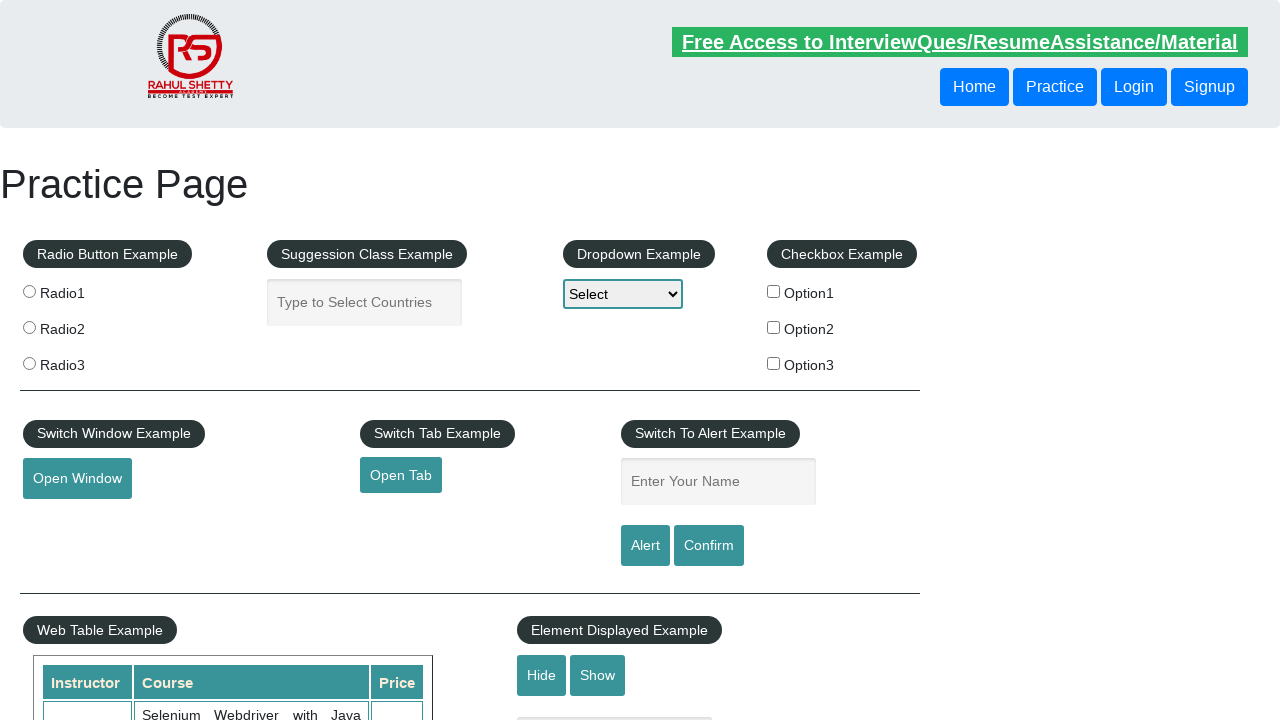

Clicked confirm button to trigger confirm dialog at (709, 546) on [id='confirmbtn']
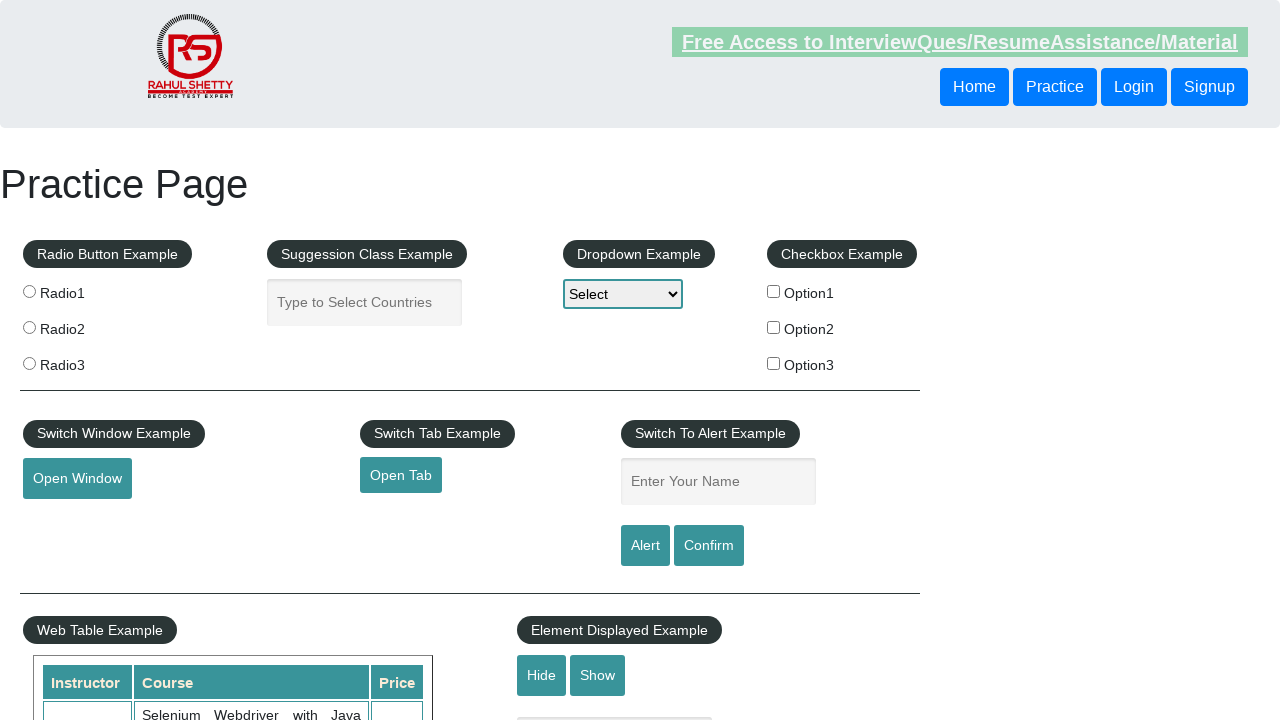

Set up dialog handler to dismiss the next dialog
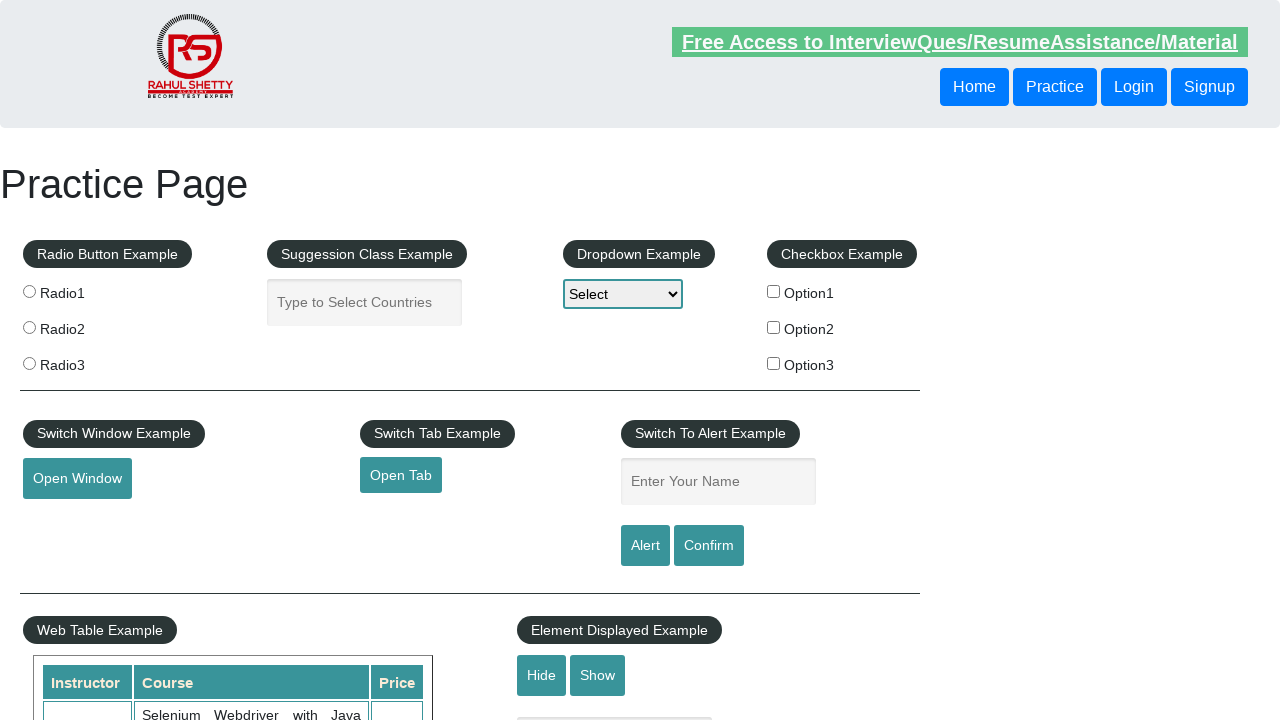

Clicked confirm button again to trigger confirm dialog and dismiss it at (709, 546) on [id='confirmbtn']
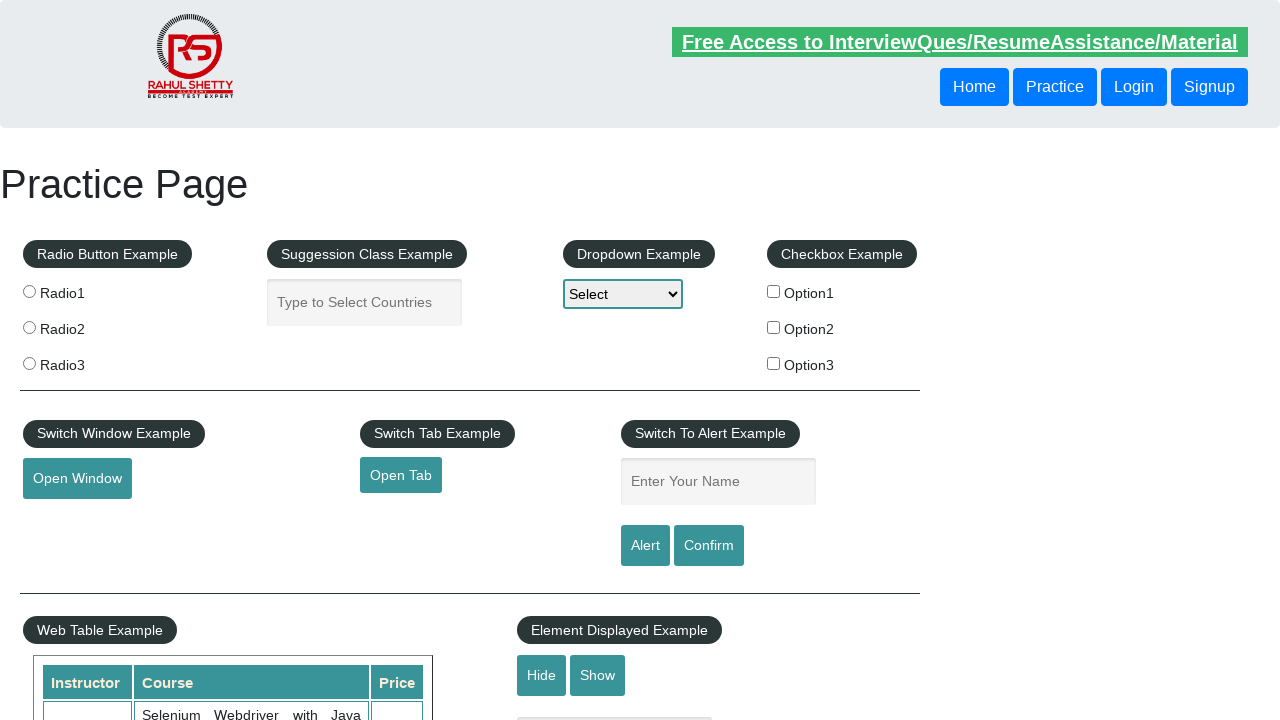

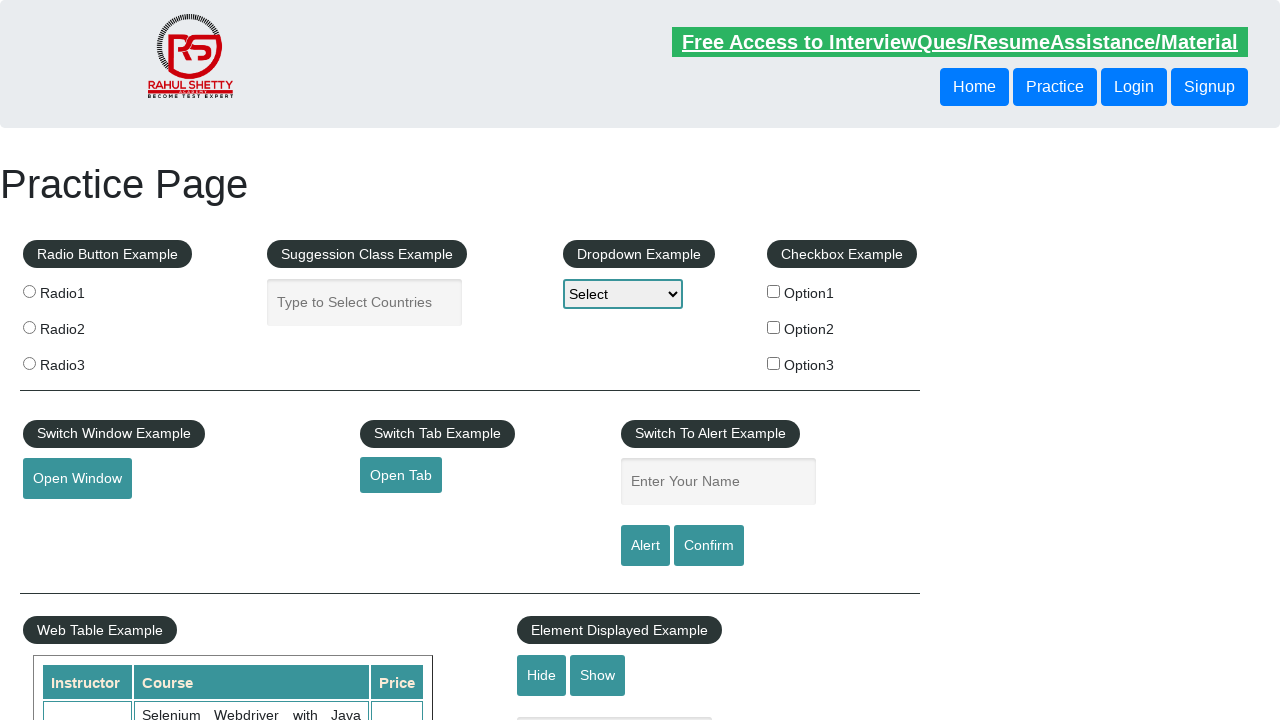